Navigates to Rediff.com, clicks on a link in the top navigation, and waits for stock market data to load

Starting URL: https://www.rediff.com/

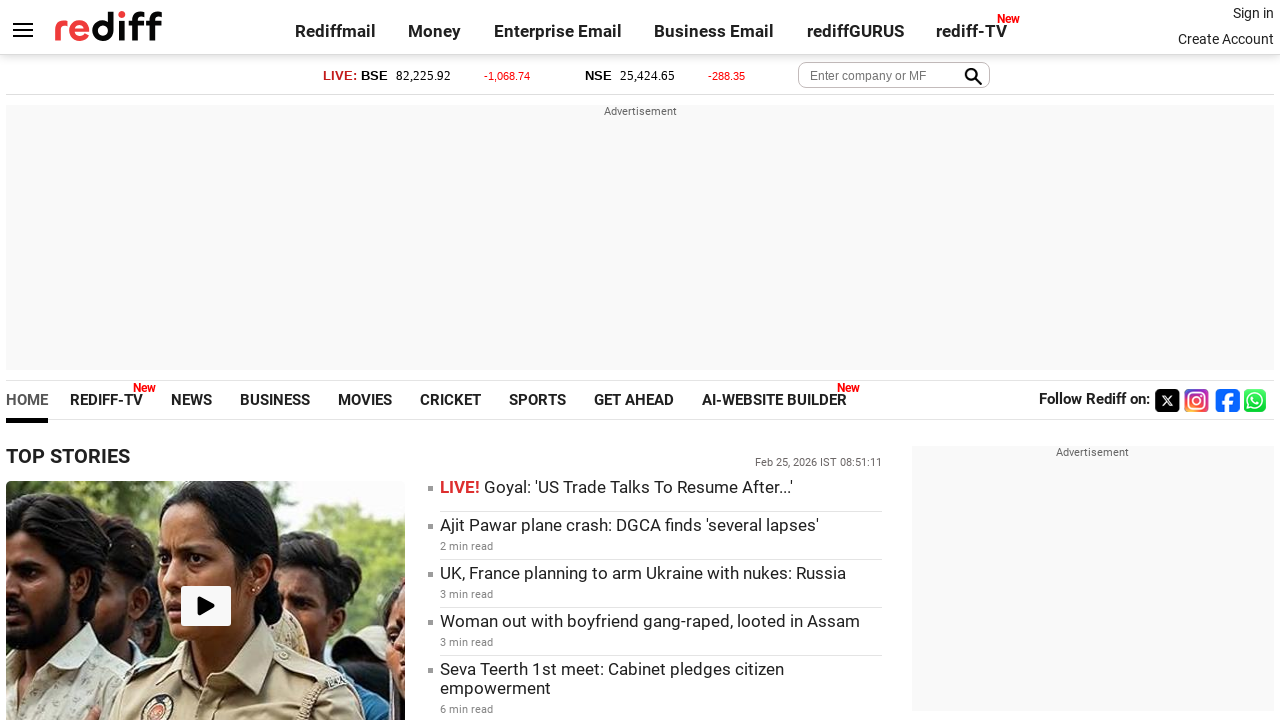

Clicked on the second link in the top navigation area at (435, 31) on xpath=//div[contains(@class, 'toplinks')]//a[2]
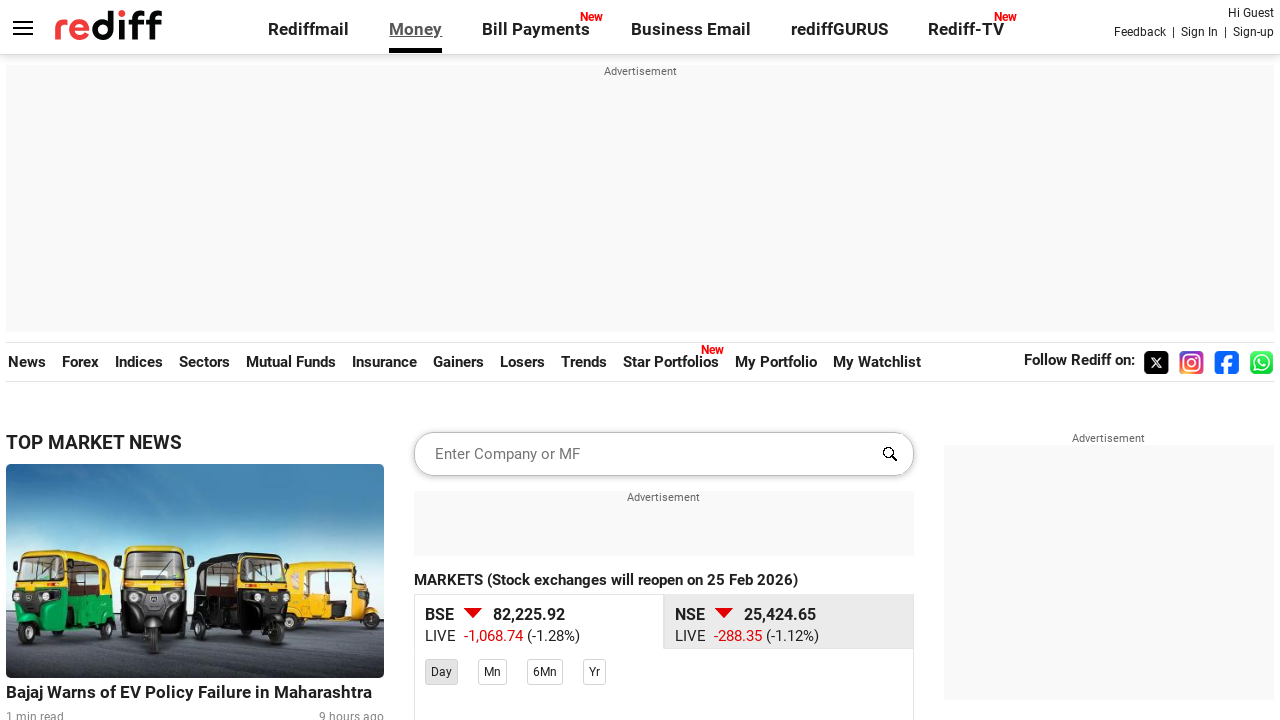

Waited for BSE Sensex value to load in the stock market data section
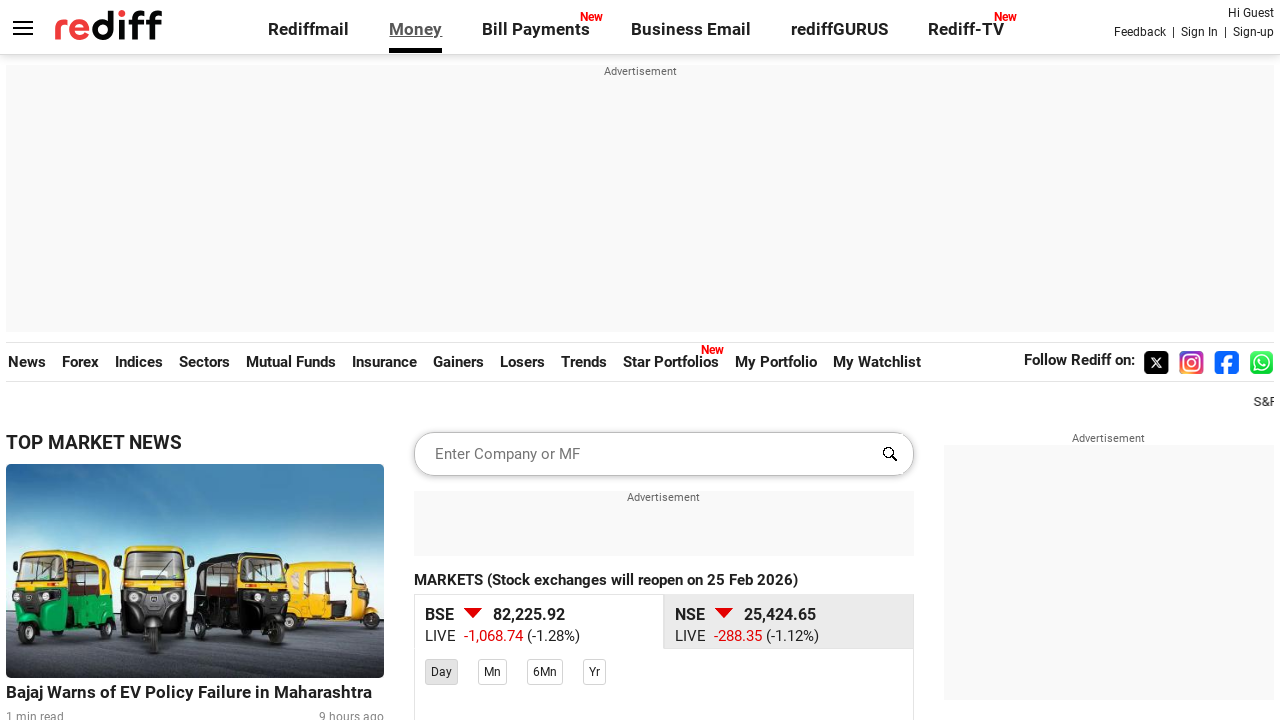

Retrieved BSE index value: 82,225.92
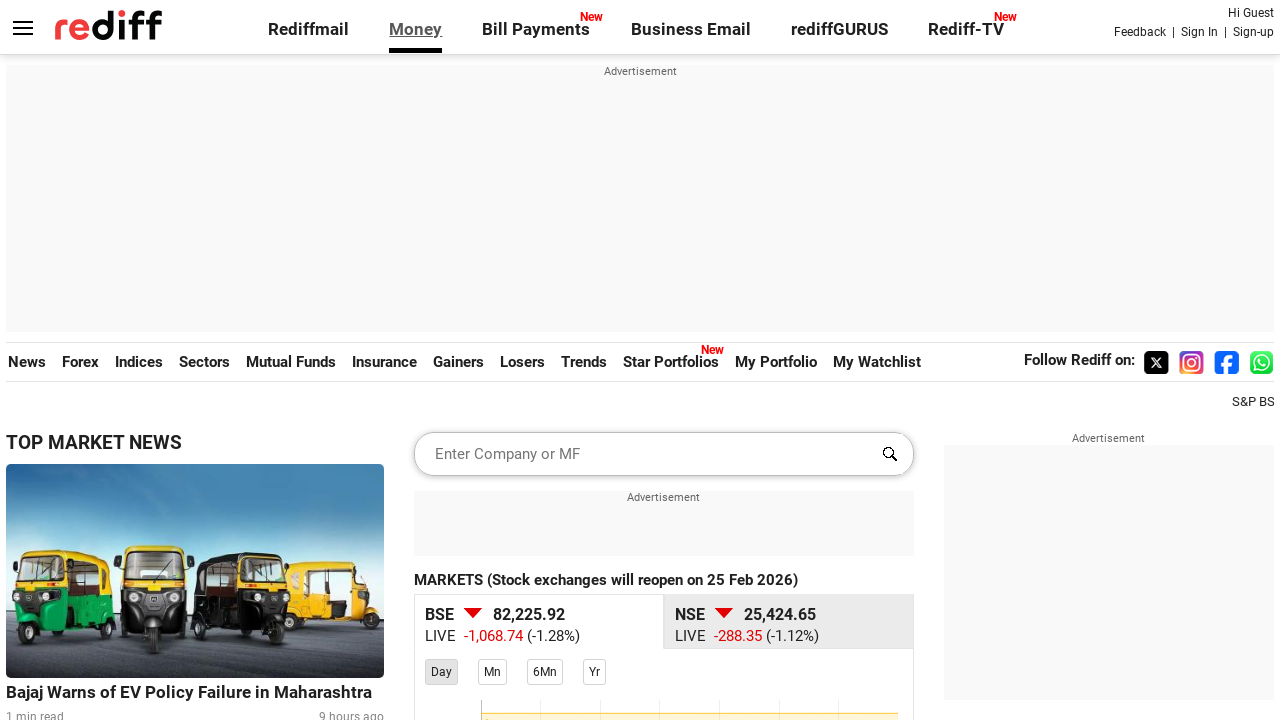

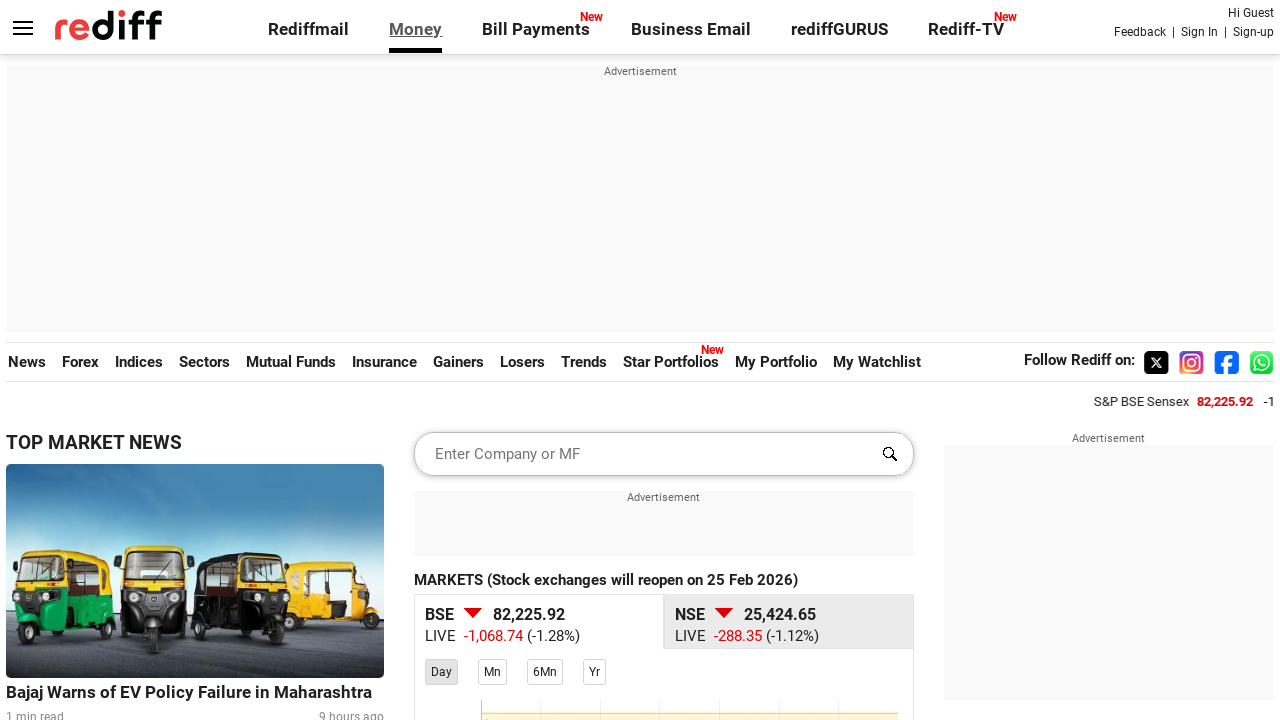